Tests JavaScript prompt dialog by clicking the third button, entering text in the prompt, accepting it, and verifying the entered text appears in the result

Starting URL: https://the-internet.herokuapp.com/javascript_alerts

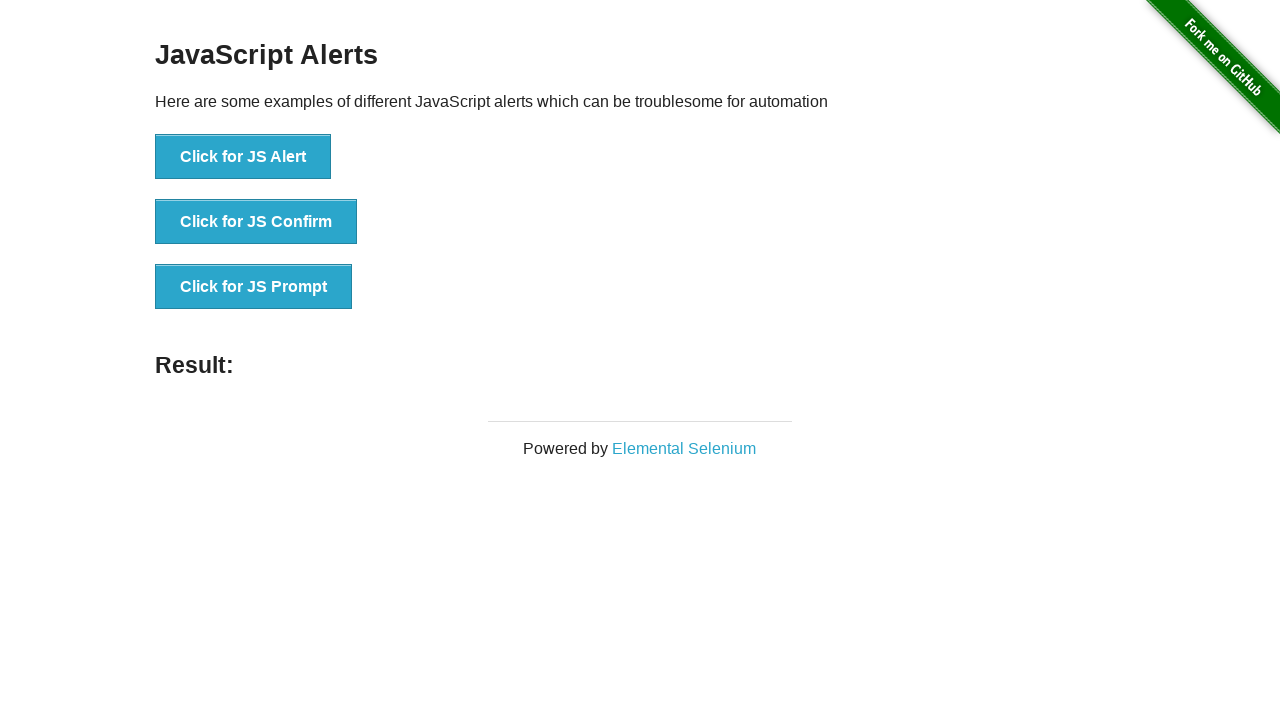

Set up dialog handler to accept prompt with text 'Mustafa'
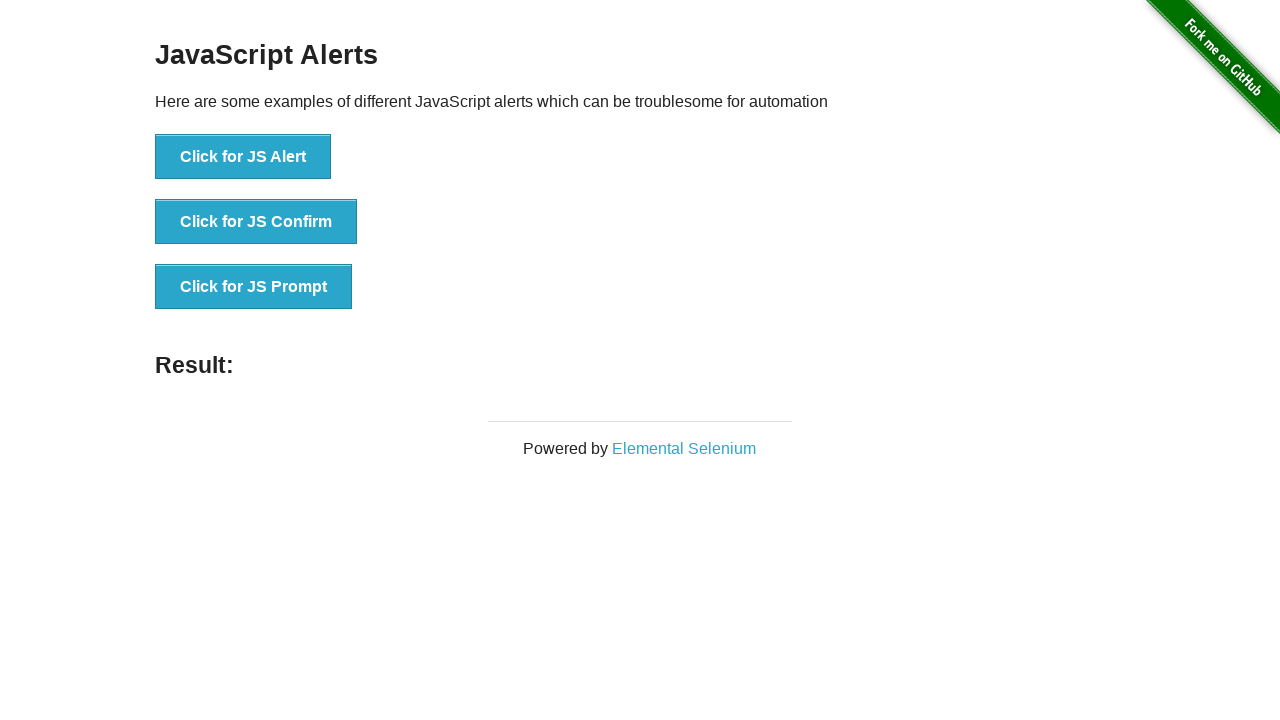

Clicked the third button to trigger JavaScript prompt dialog at (254, 287) on button[onclick='jsPrompt()']
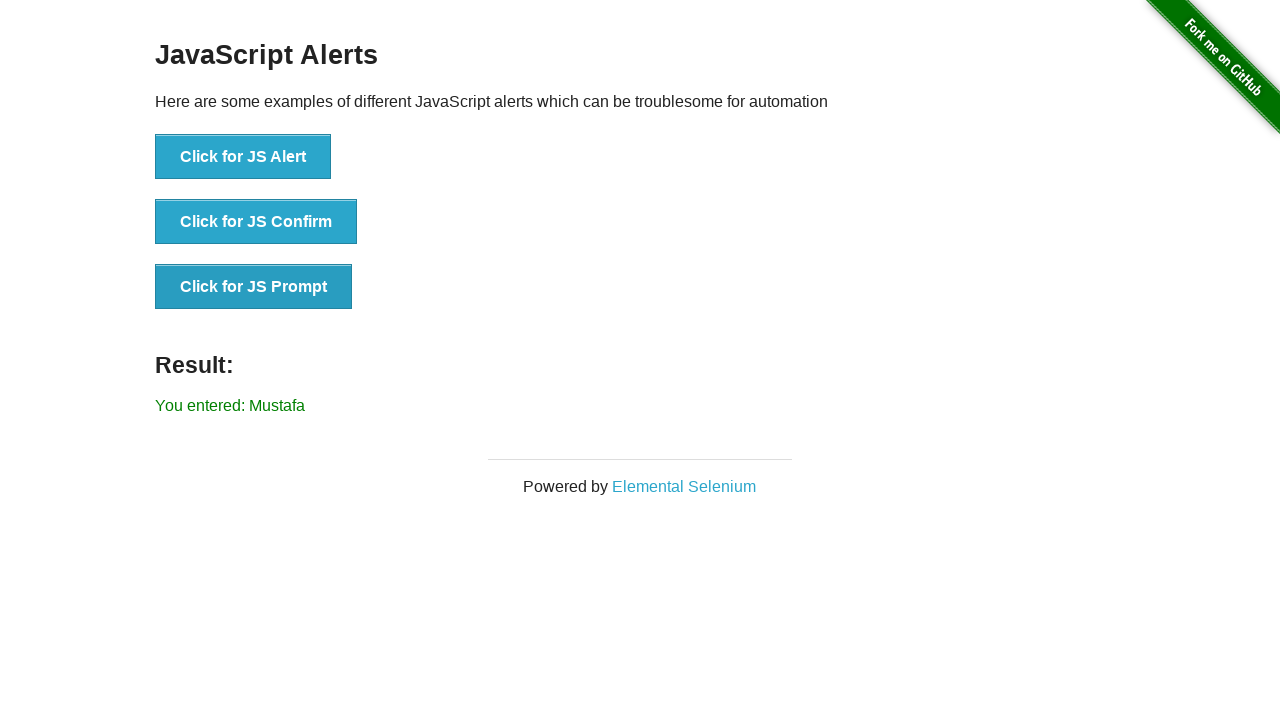

Retrieved result text from the page
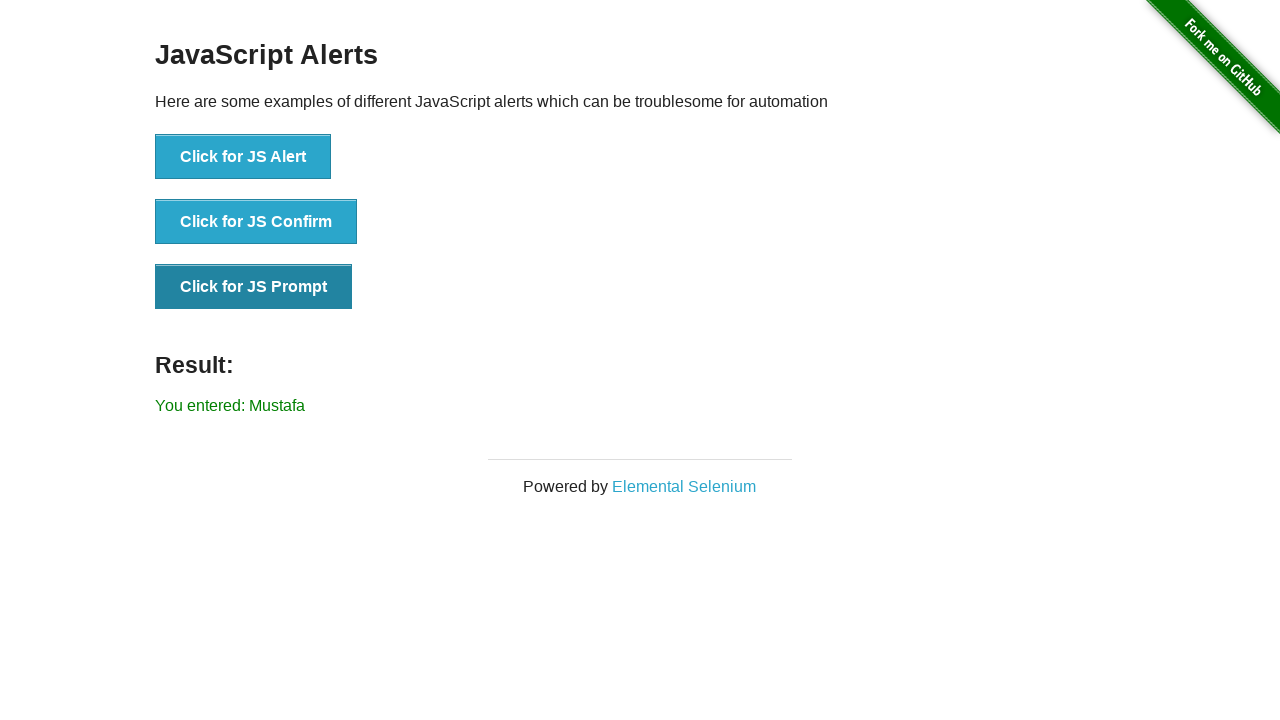

Verified that 'Mustafa' appears in the result message
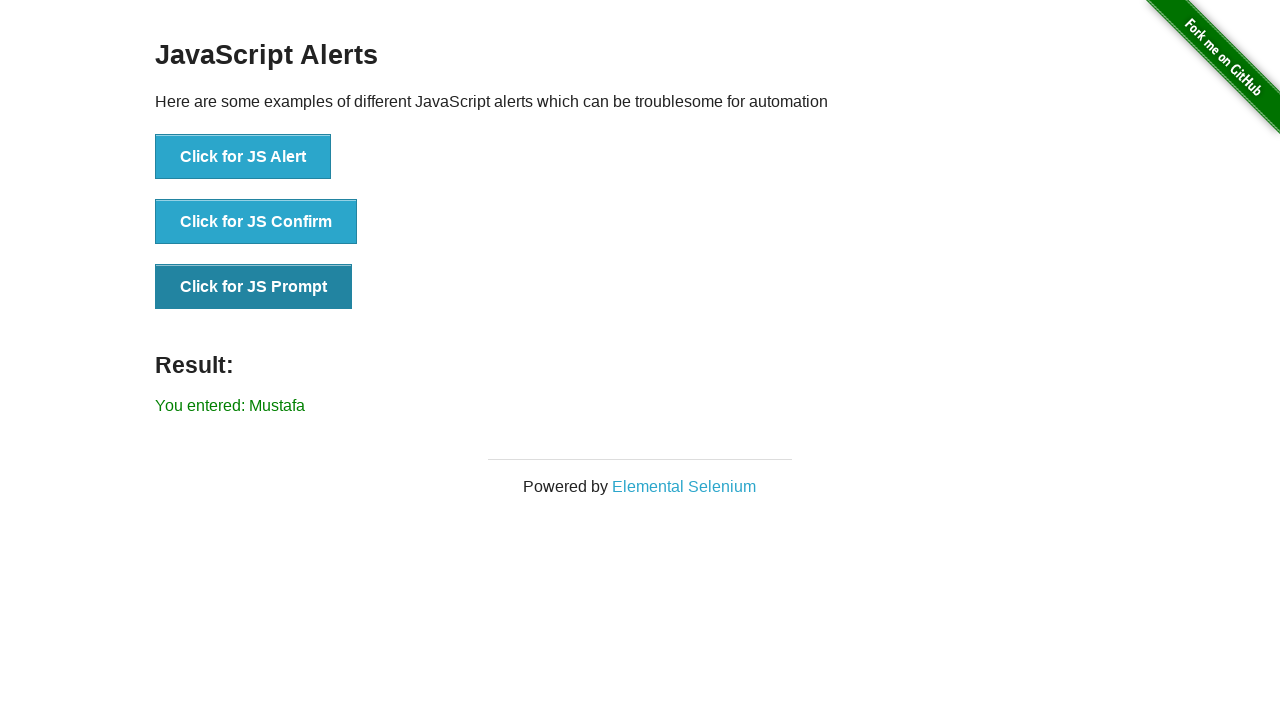

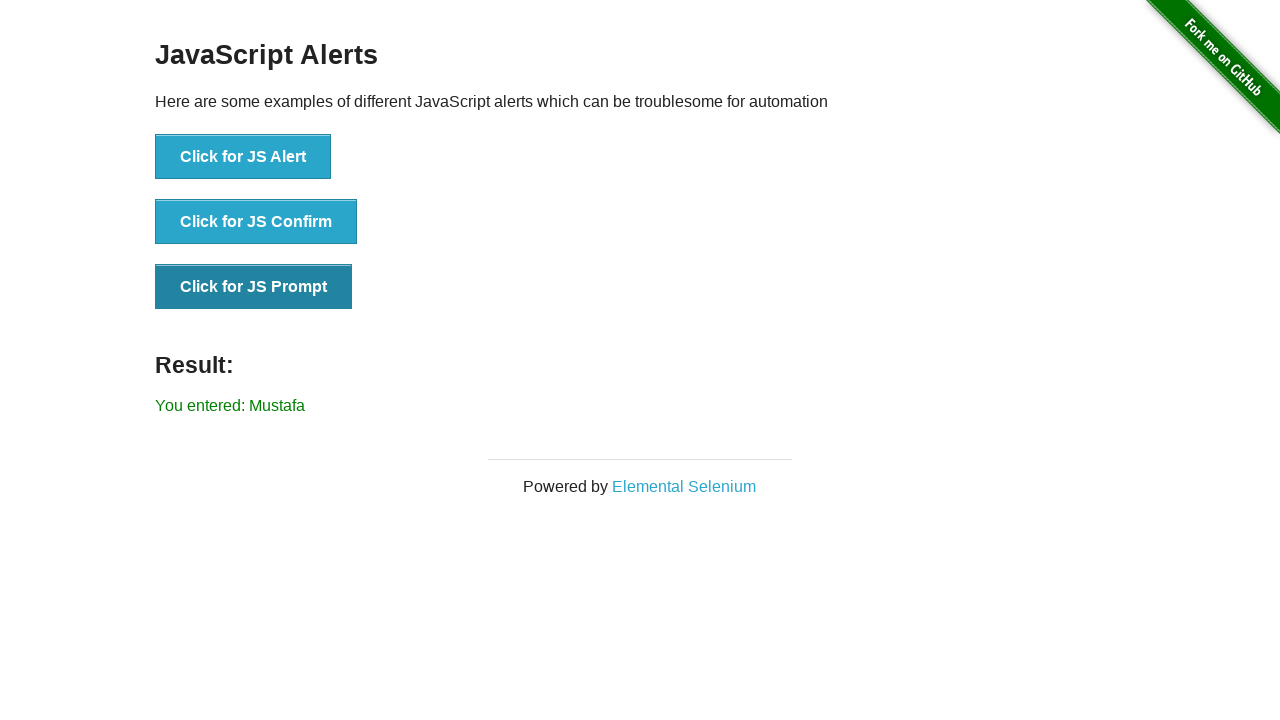